Tests canceling a form by filling a username field and clicking the cancel button to clear the form.

Starting URL: https://testpages.eviltester.com/styled/basic-html-form-test.html

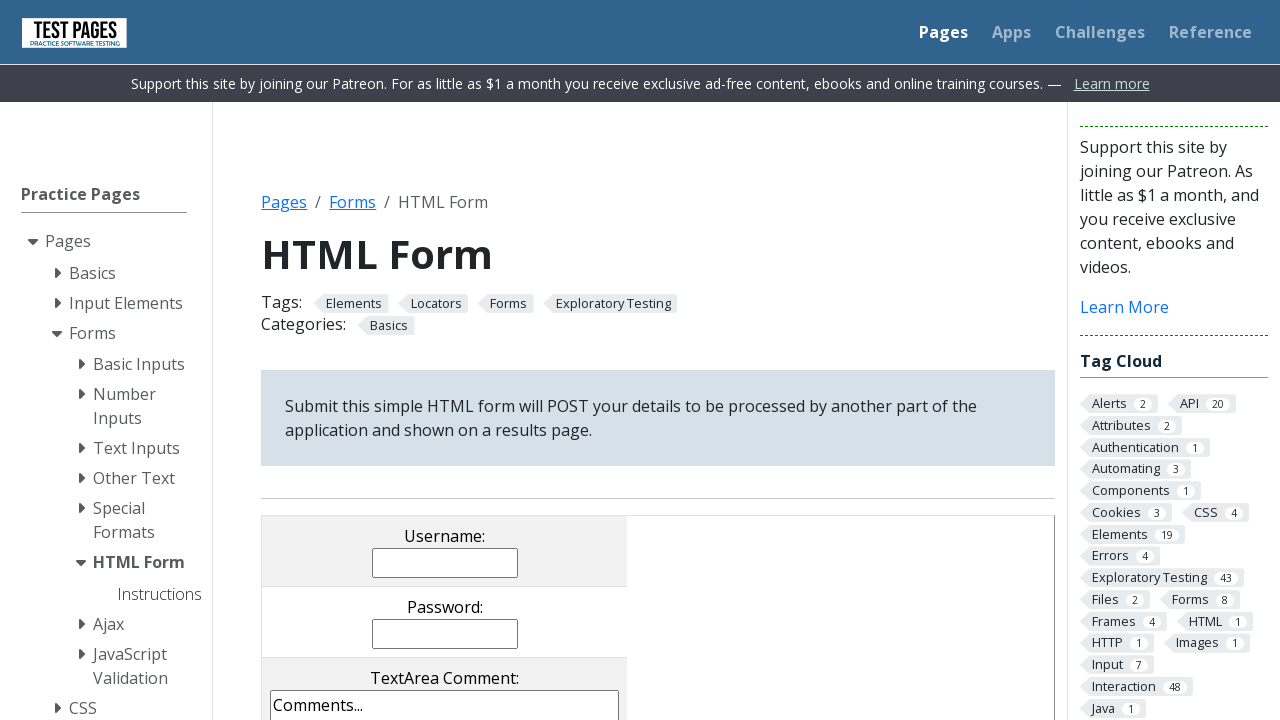

Filled username field with 'Evgeniia' on input[name='username']
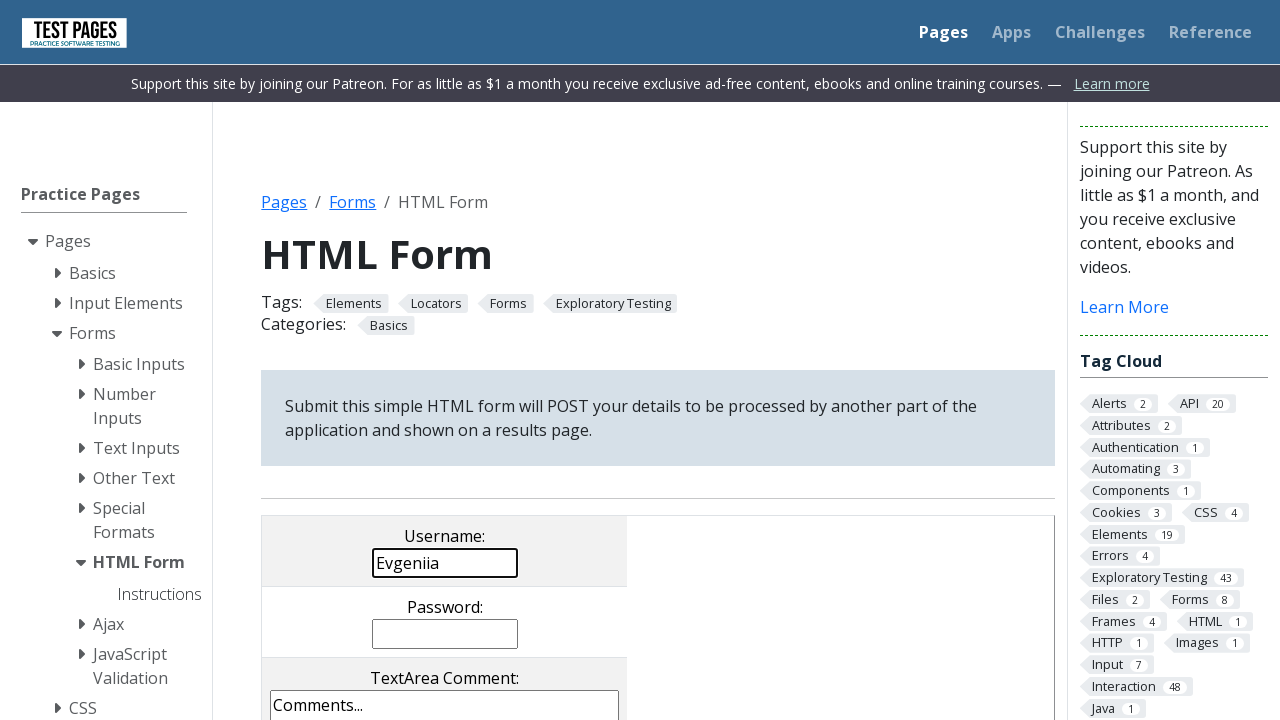

Clicked cancel button to clear the form at (381, 360) on input[value='cancel']
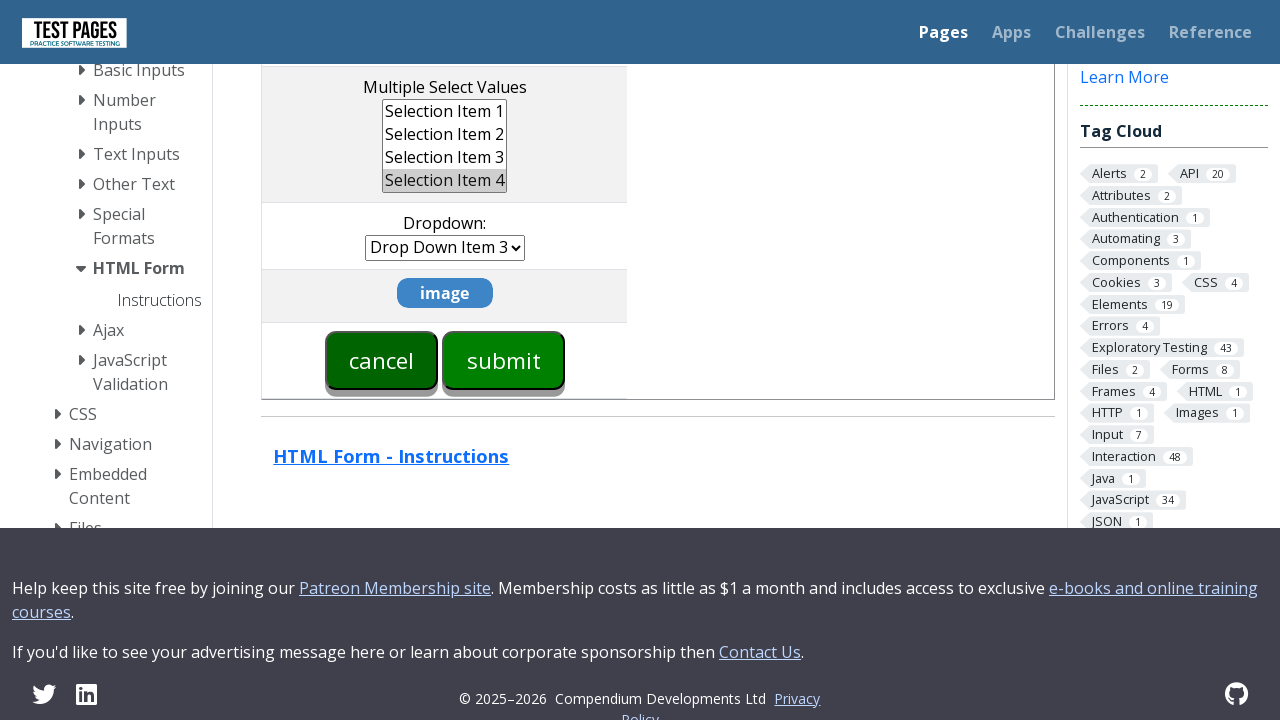

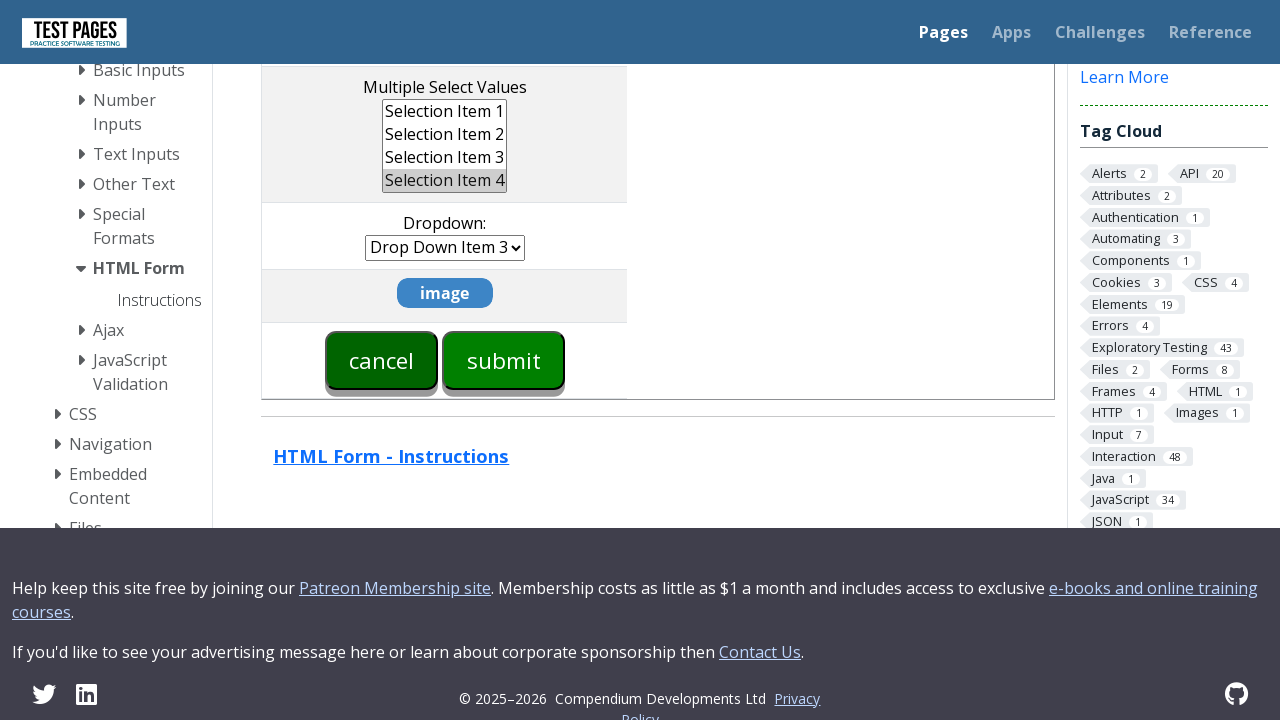